Tests filtering todos by Active, Completed, and All views including back button navigation

Starting URL: https://demo.playwright.dev/todomvc

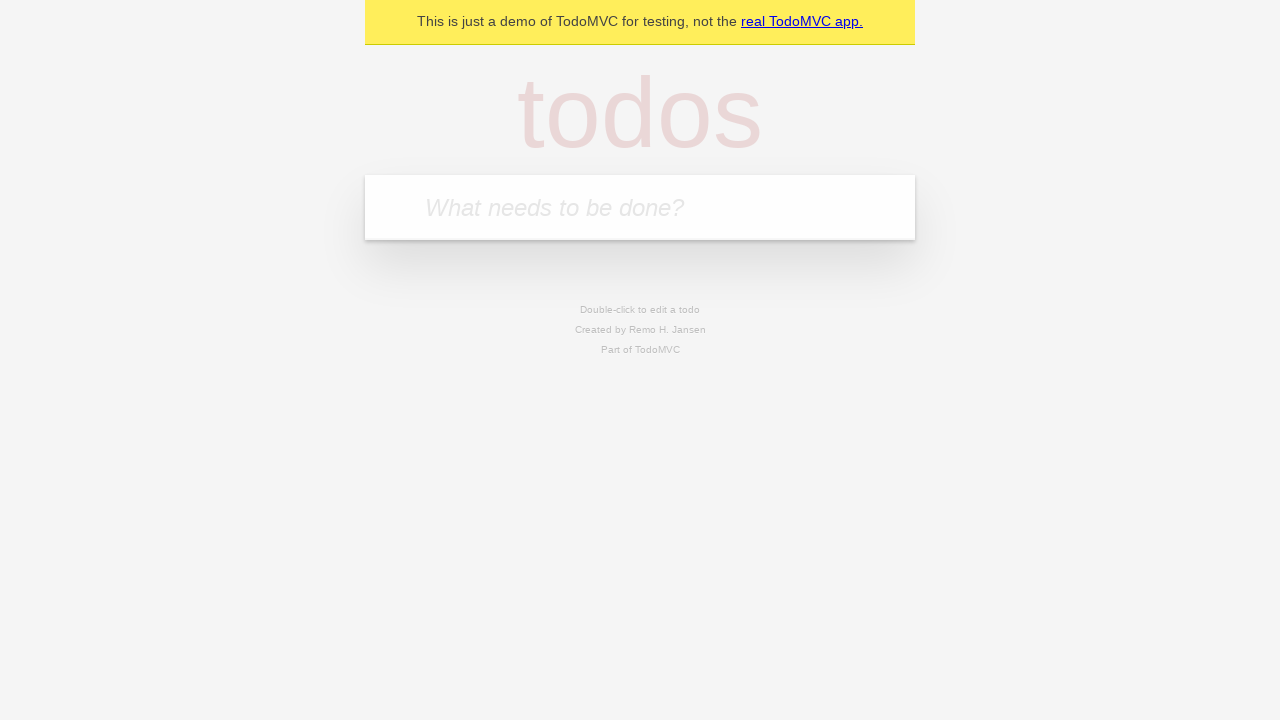

Filled todo input with 'buy some cheese' on internal:attr=[placeholder="What needs to be done?"i]
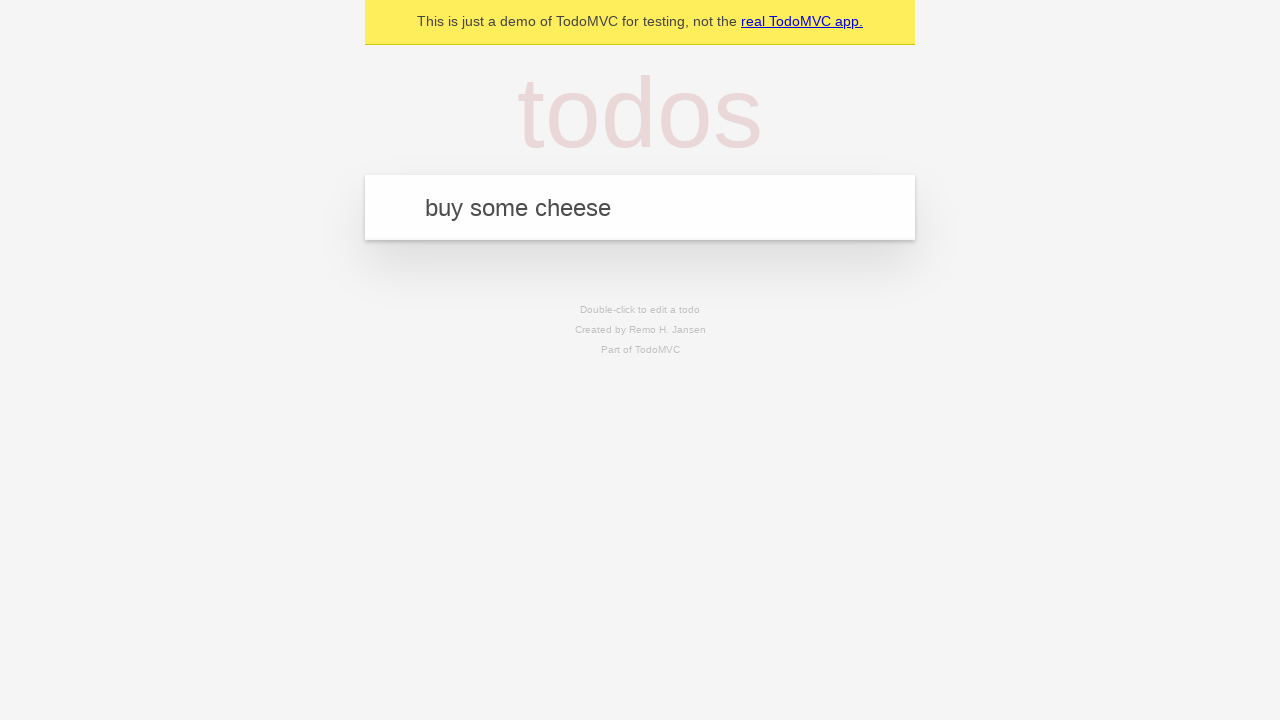

Pressed Enter to add 'buy some cheese' to todo list on internal:attr=[placeholder="What needs to be done?"i]
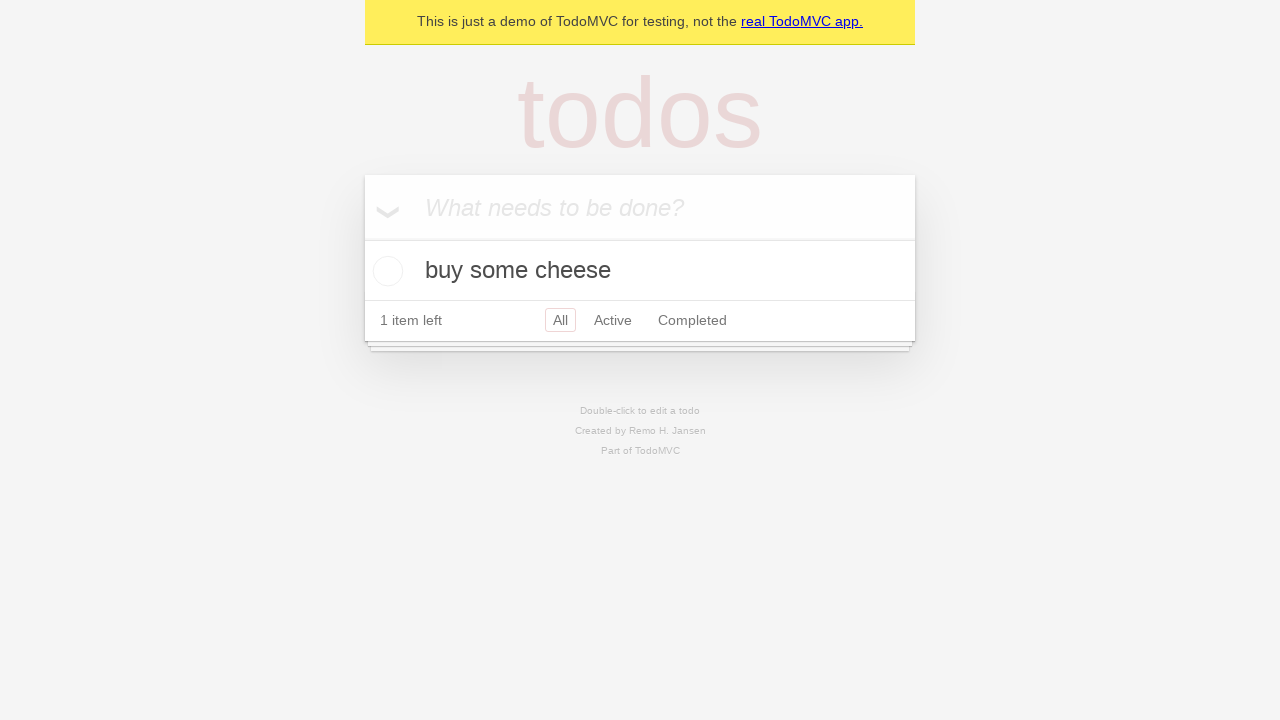

Filled todo input with 'feed the cat' on internal:attr=[placeholder="What needs to be done?"i]
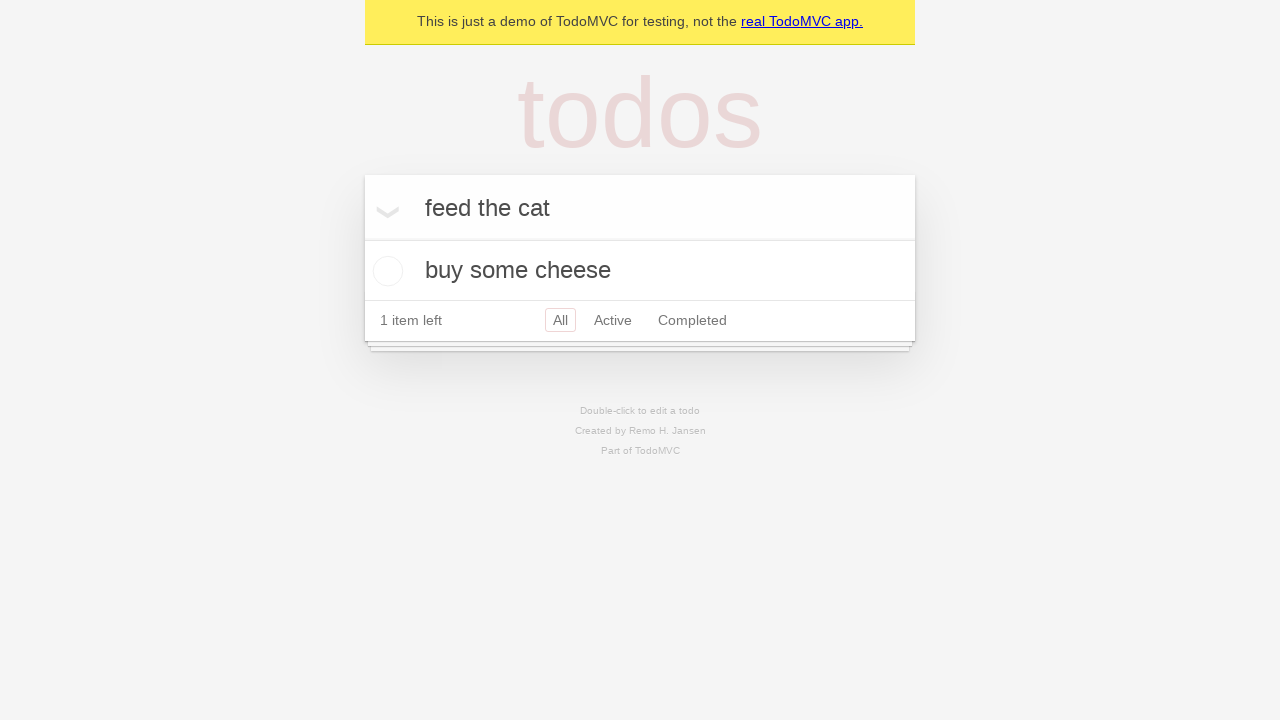

Pressed Enter to add 'feed the cat' to todo list on internal:attr=[placeholder="What needs to be done?"i]
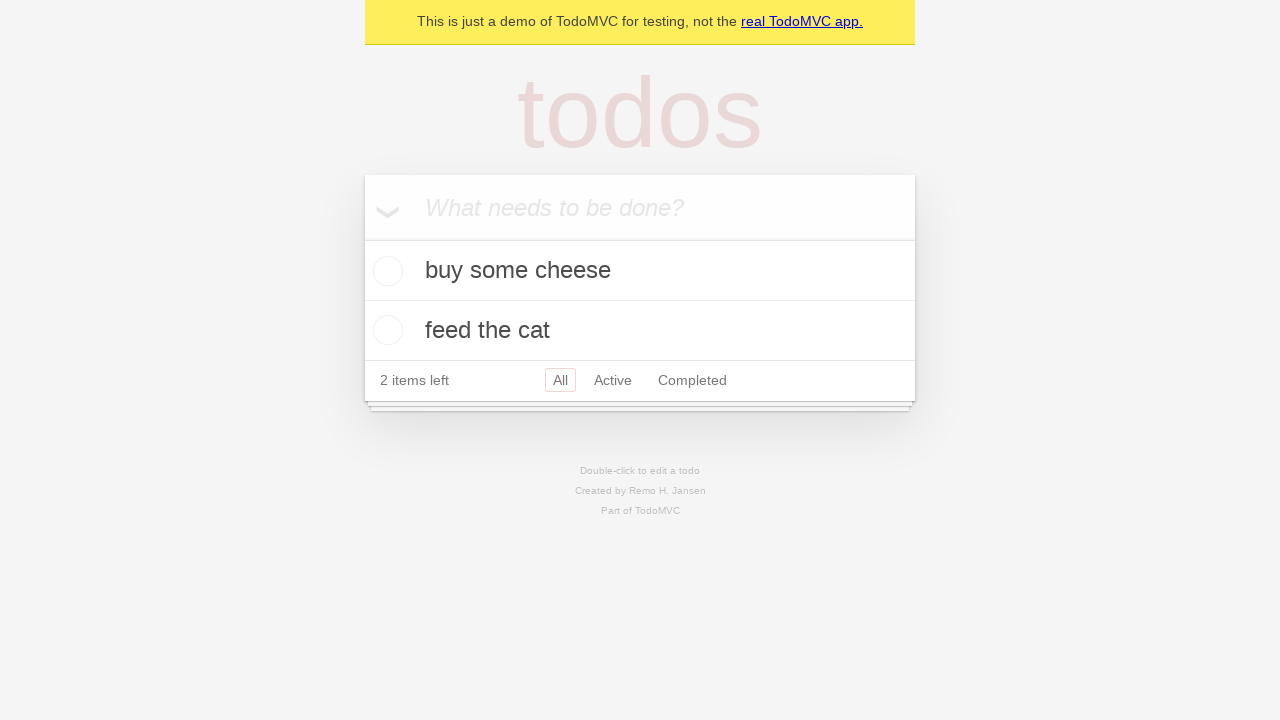

Filled todo input with 'book a doctors appointment' on internal:attr=[placeholder="What needs to be done?"i]
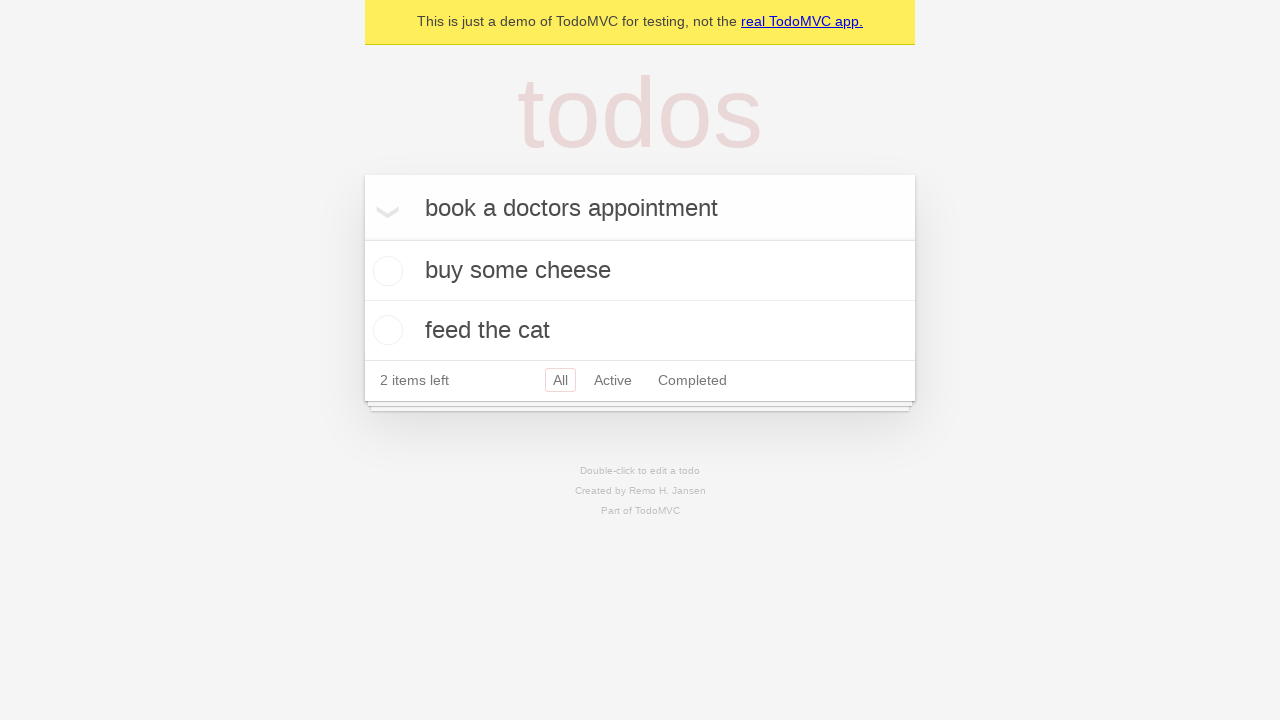

Pressed Enter to add 'book a doctors appointment' to todo list on internal:attr=[placeholder="What needs to be done?"i]
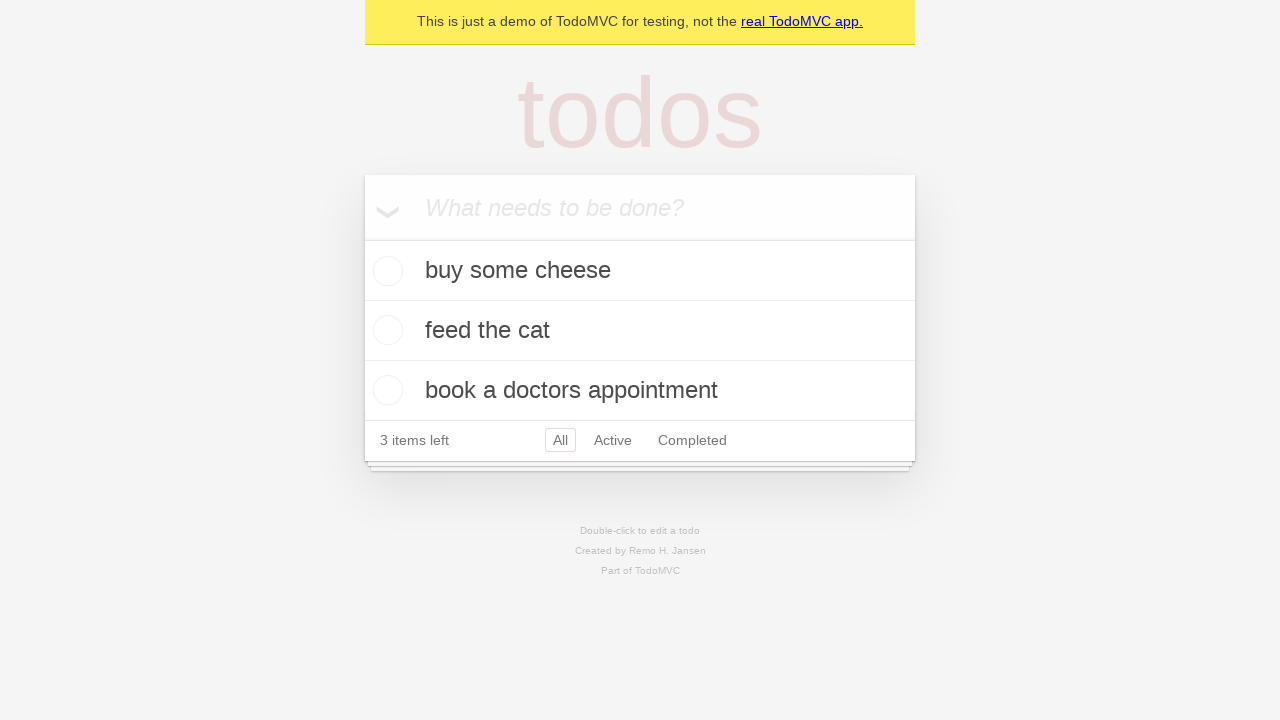

Checked the second todo item at (385, 330) on internal:testid=[data-testid="todo-item"s] >> nth=1 >> internal:role=checkbox
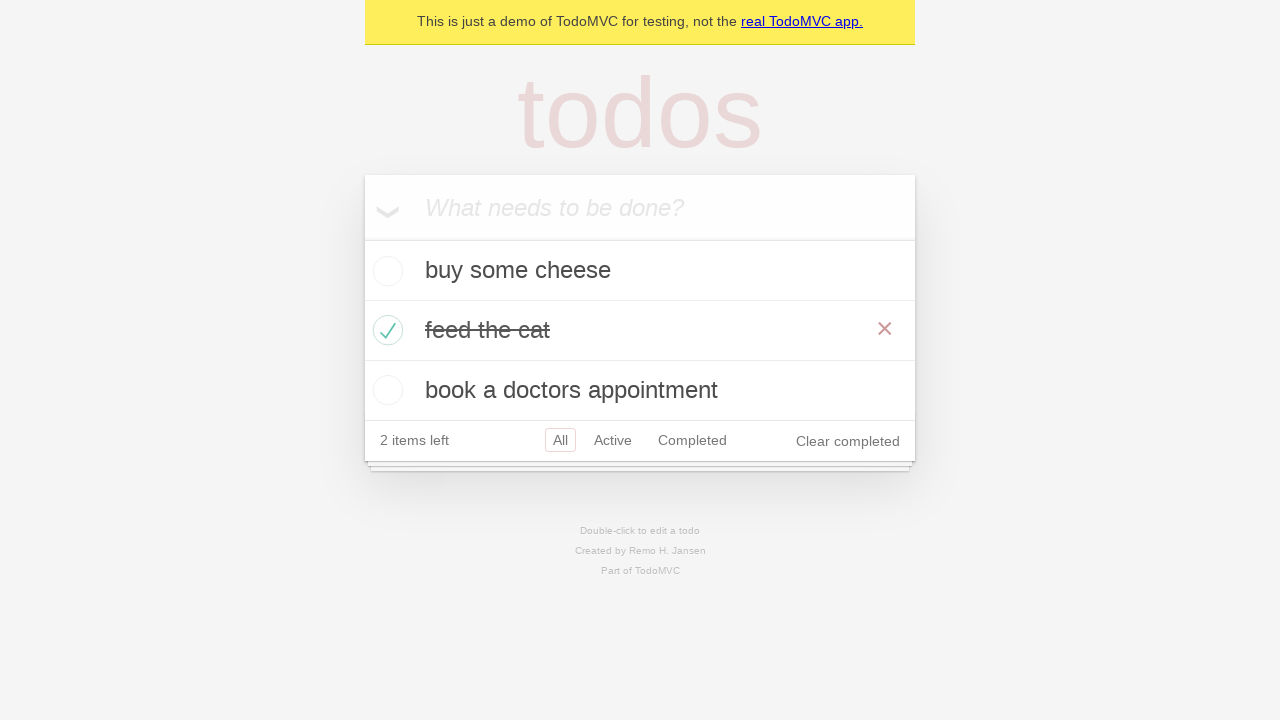

Clicked Active filter to display only active todos at (613, 440) on internal:role=link[name="Active"i]
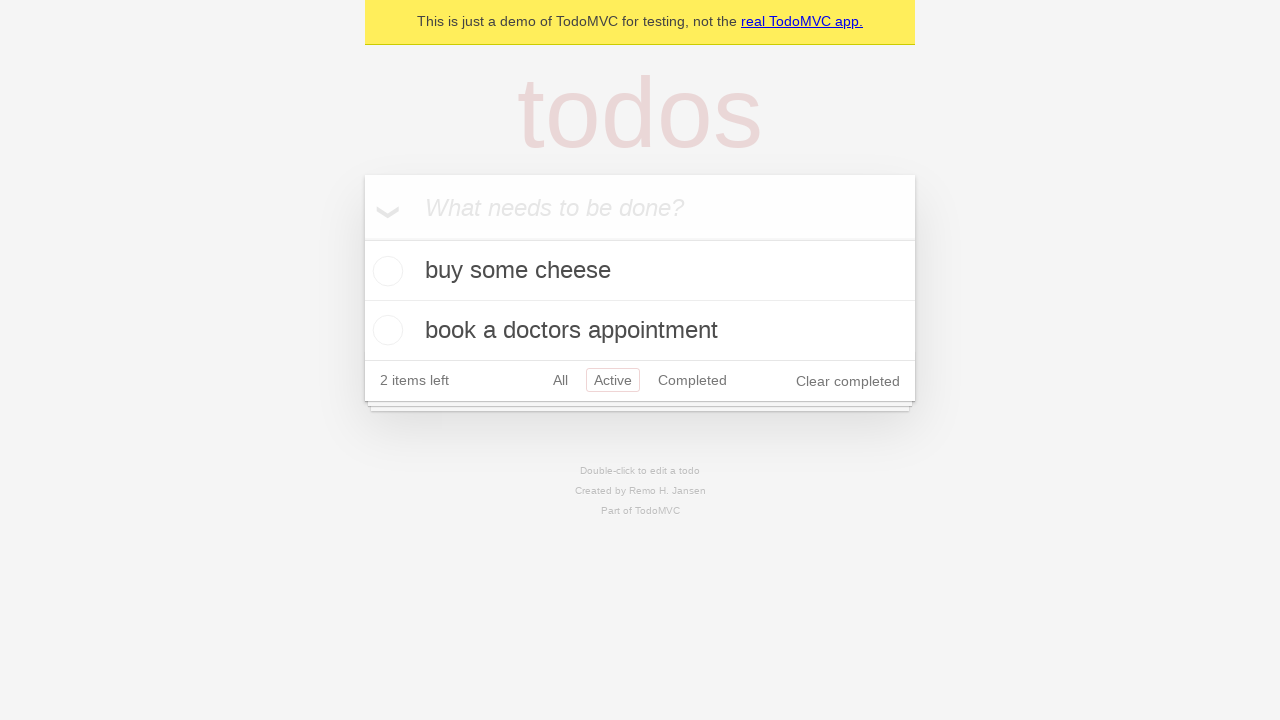

Verified that Active filter applied and 2 active items are displayed
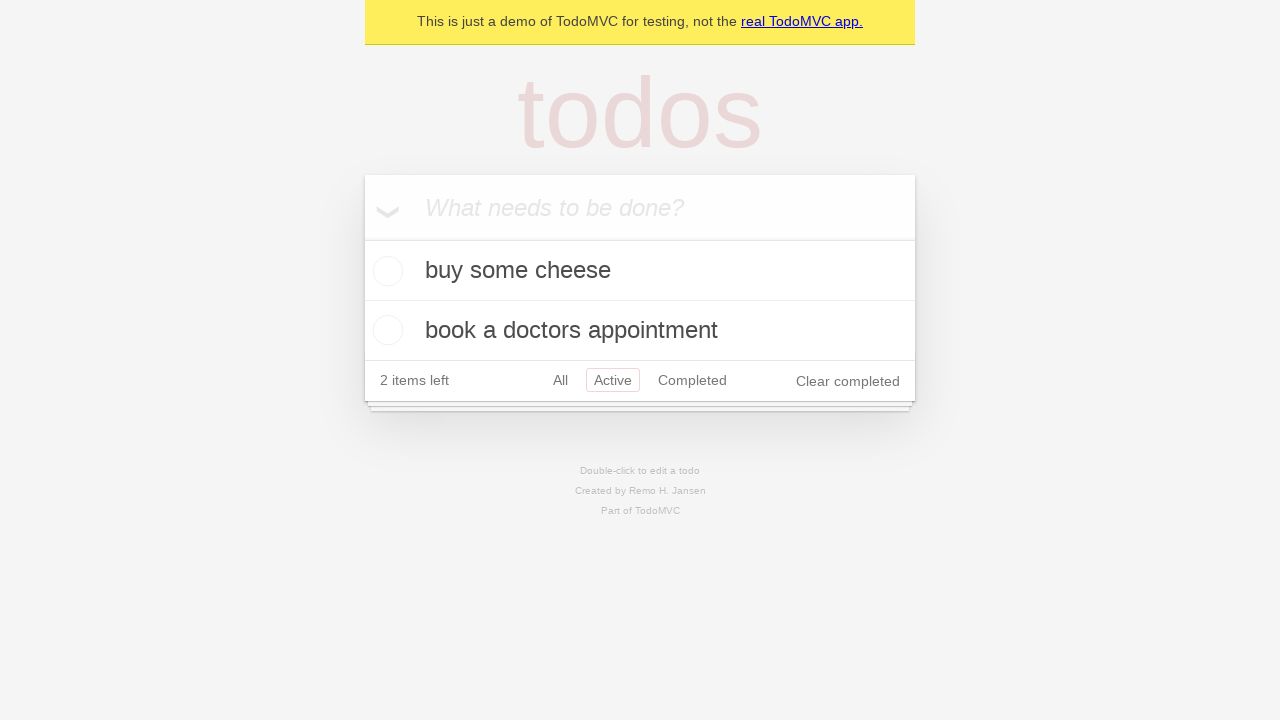

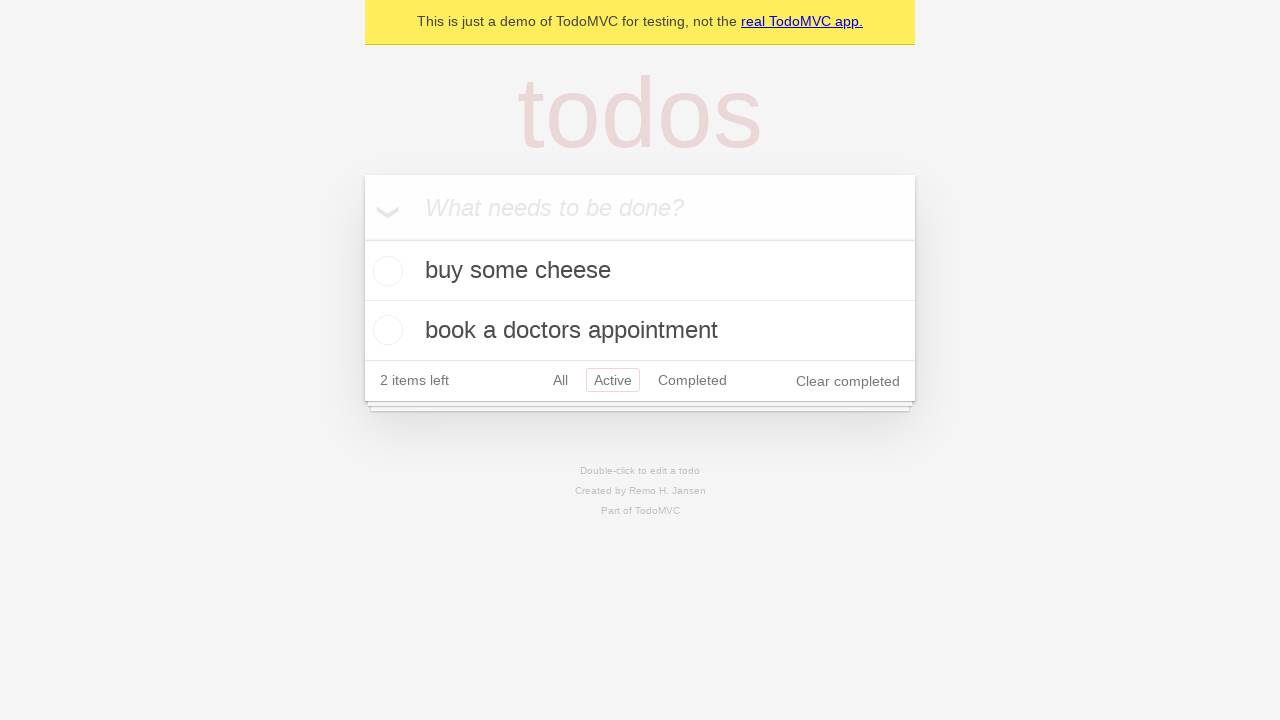